Tests checkout validation by attempting to place an order with empty required fields and verifying the validation error alert appears

Starting URL: https://www.demoblaze.com/

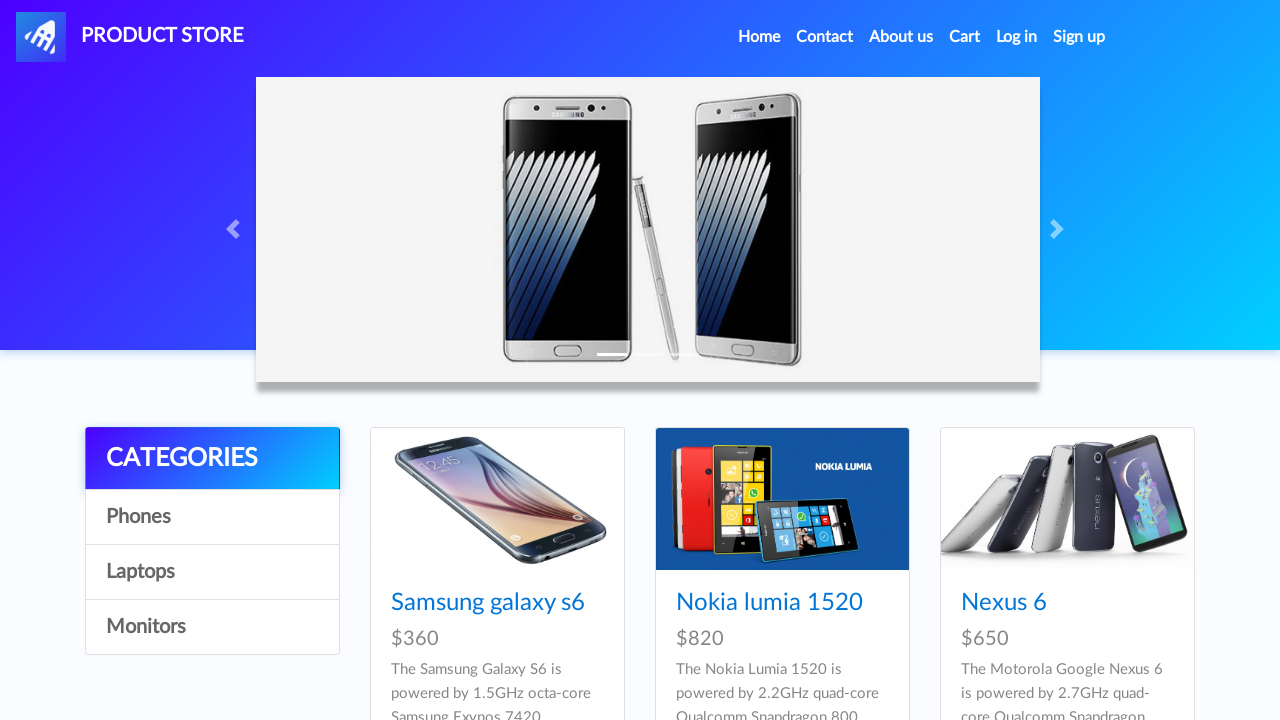

Set up dialog handler to capture alert messages
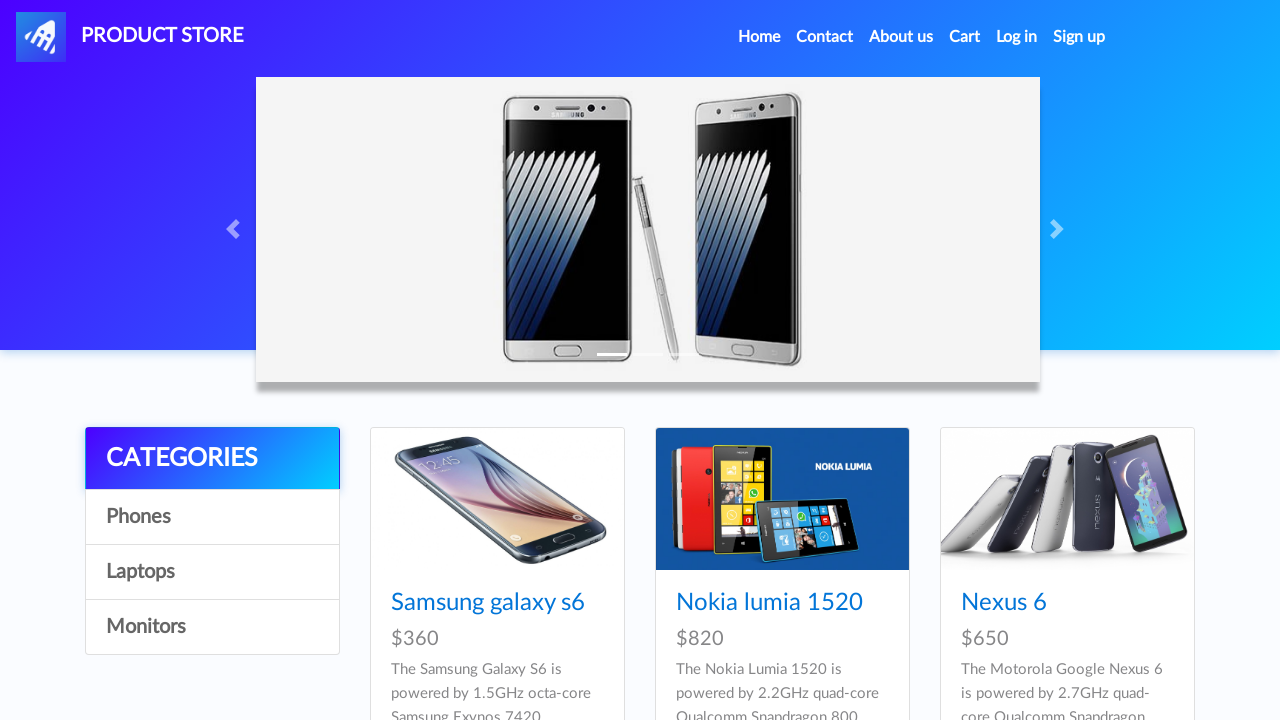

Clicked on Samsung galaxy s6 product at (488, 603) on a:text('Samsung galaxy s6')
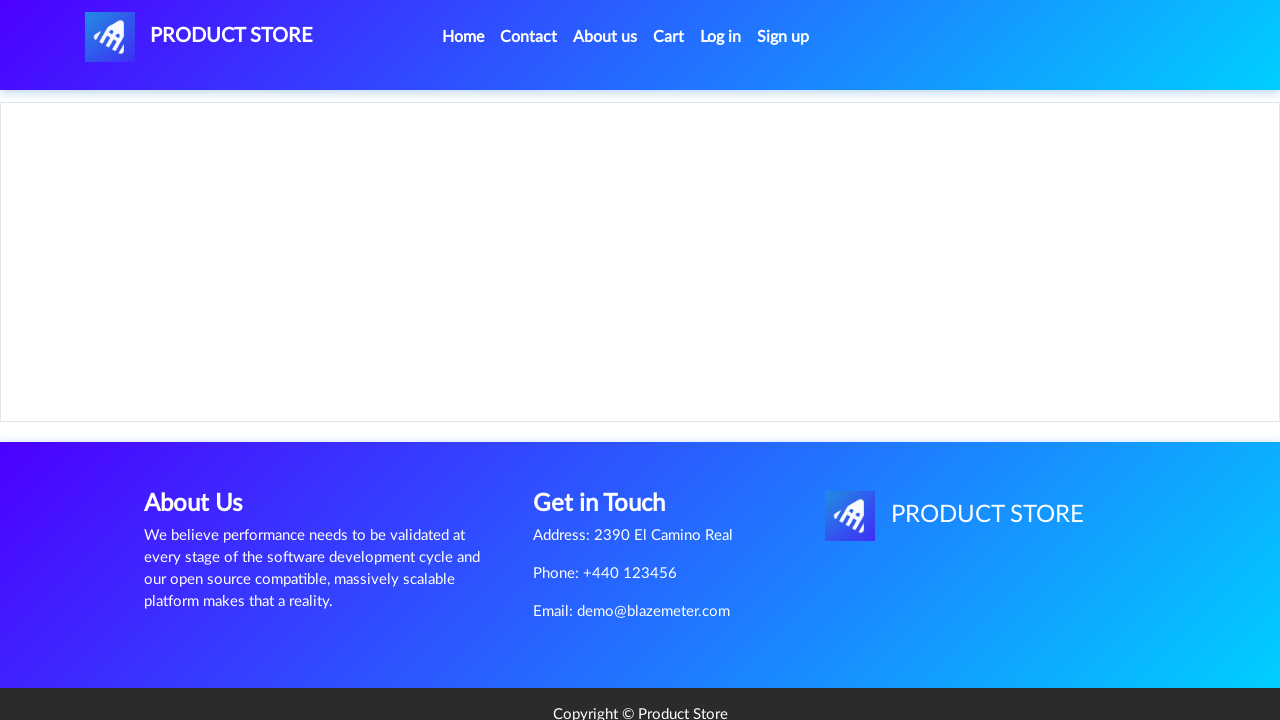

Waited for product name element to load
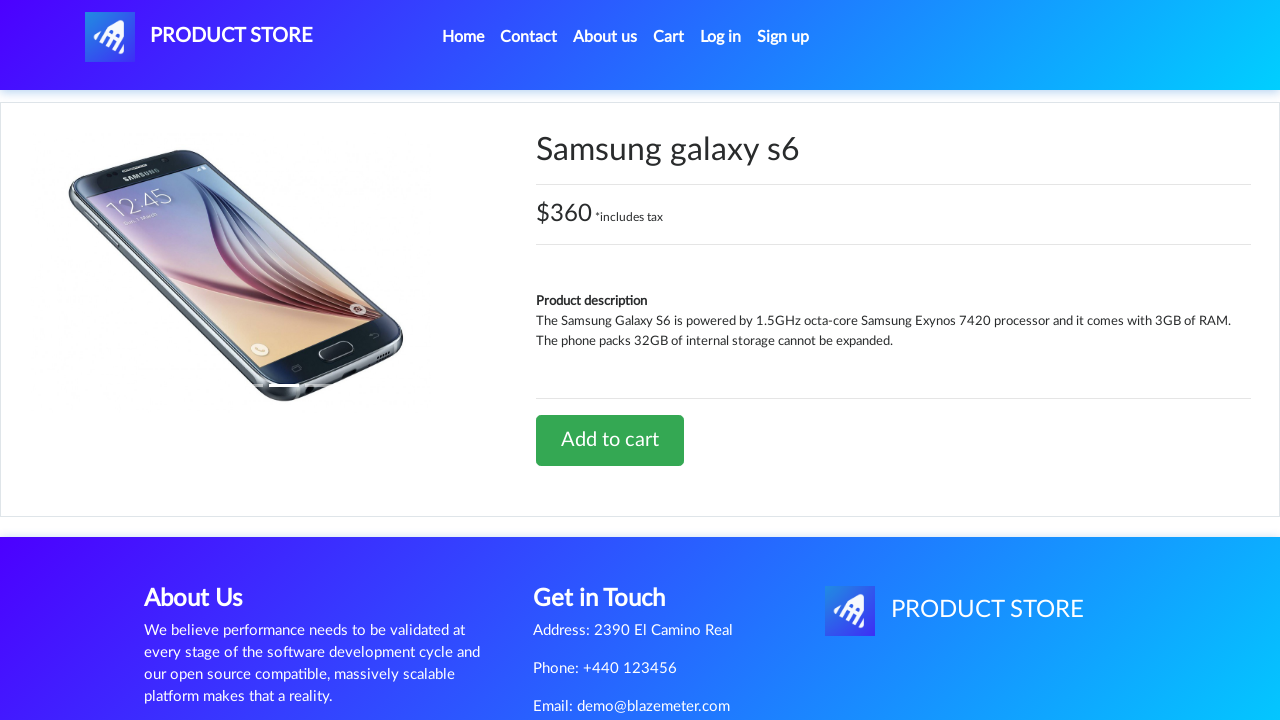

Clicked 'Add to cart' button at (610, 440) on a:text('Add to cart')
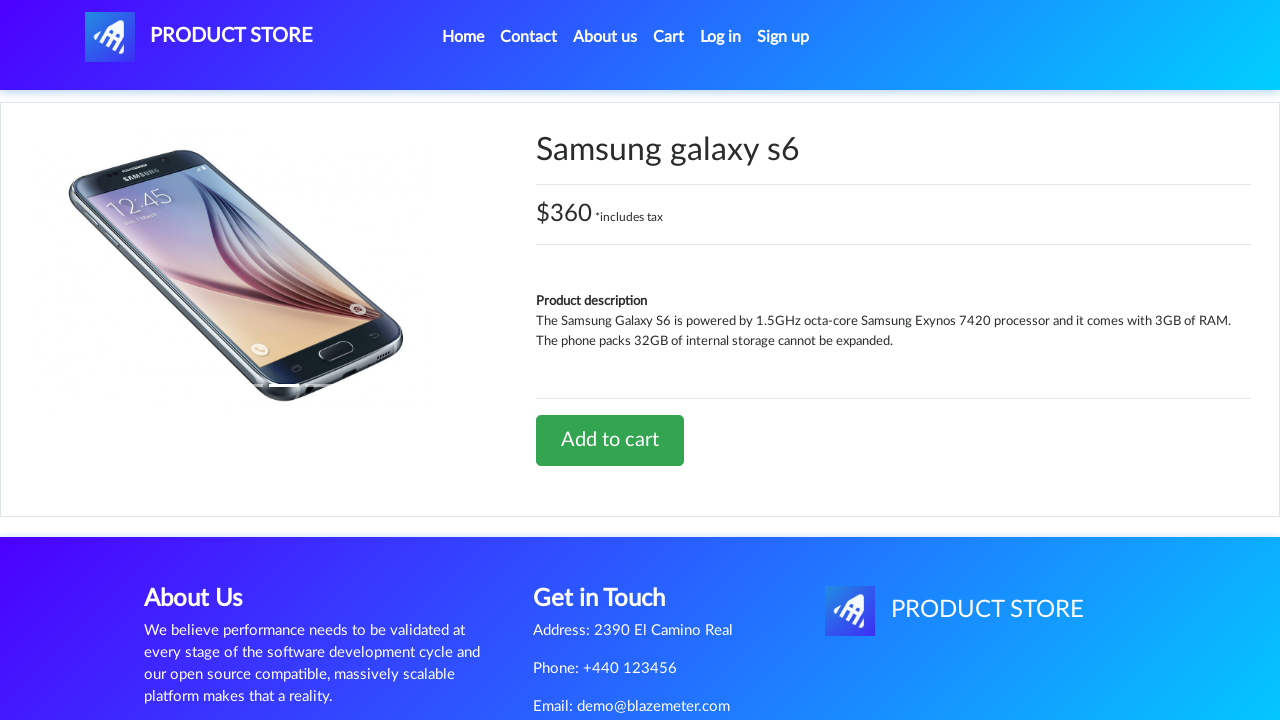

Waited for cart operation to complete
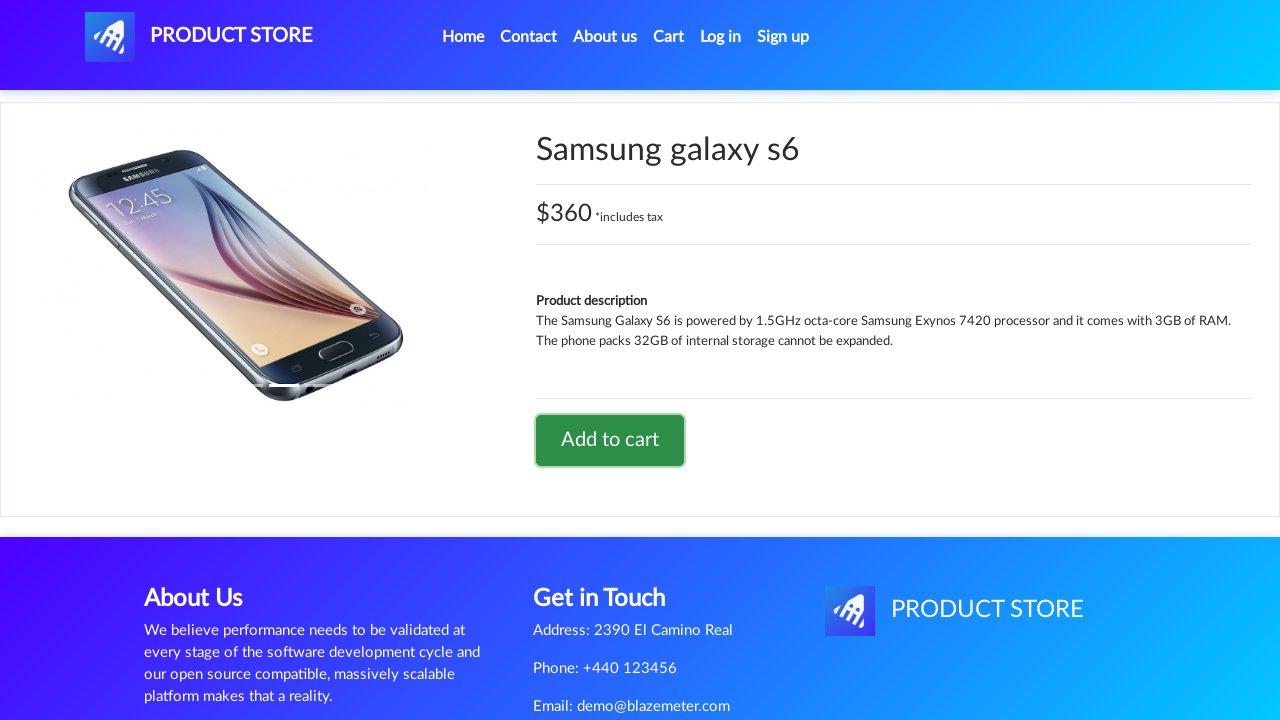

Clicked on cart icon to navigate to cart at (669, 37) on #cartur
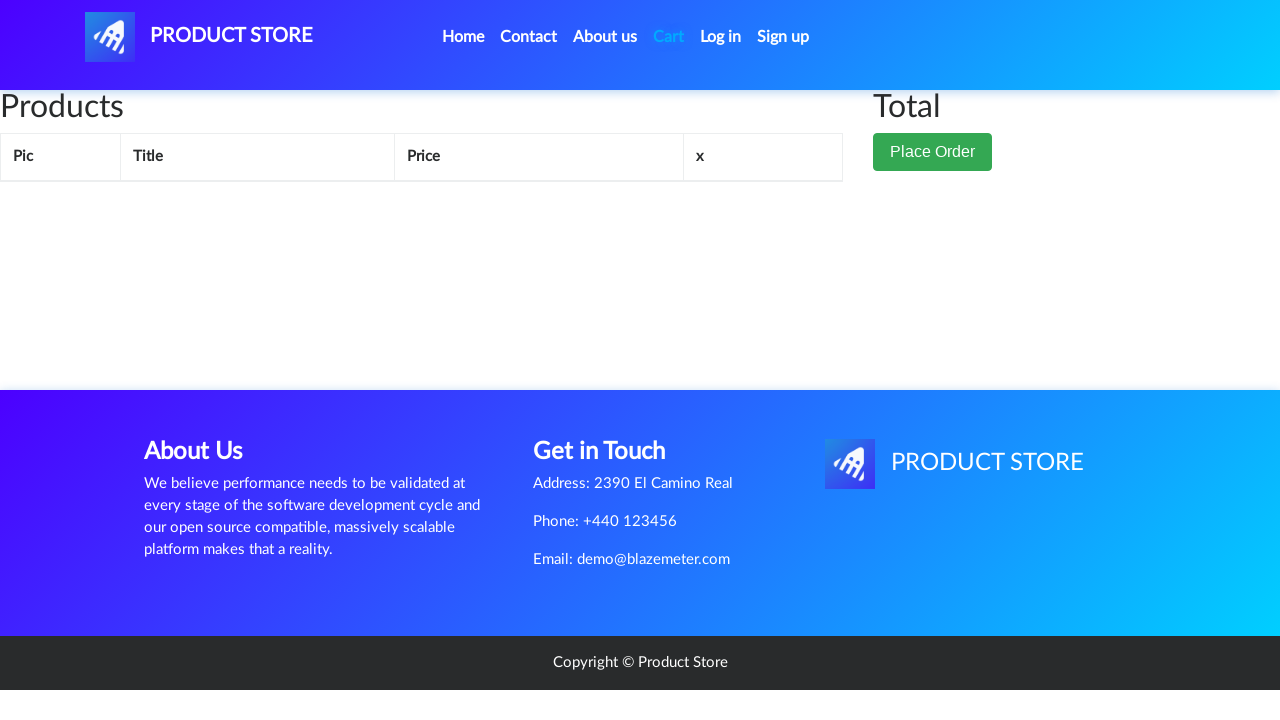

Waited for cart table to load
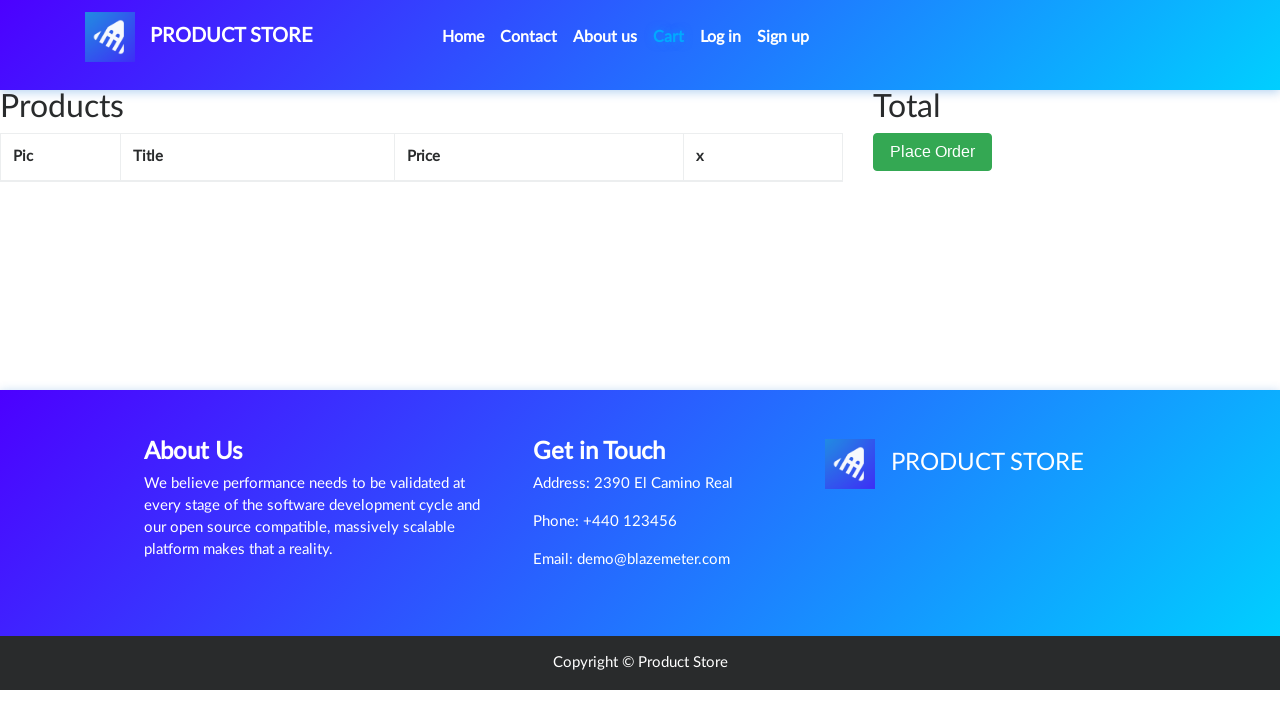

Clicked 'Place Order' button to open order modal at (933, 152) on button[data-target='#orderModal']
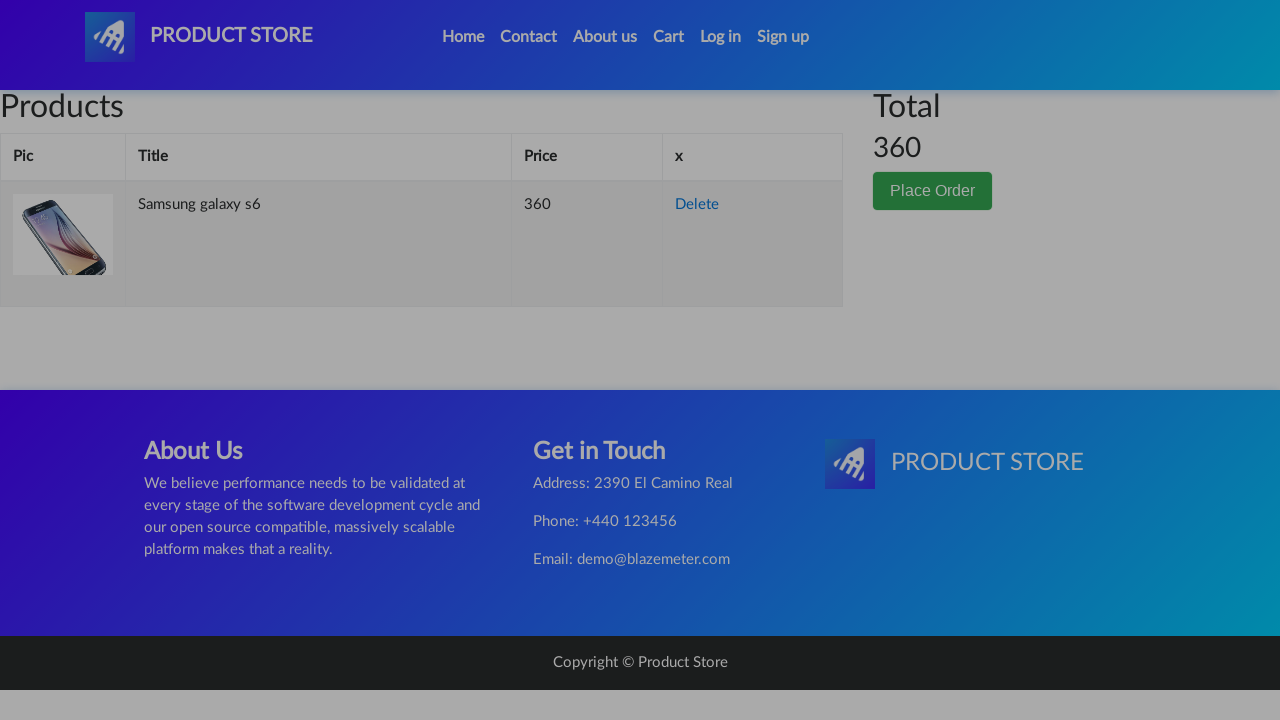

Waited for order modal to appear
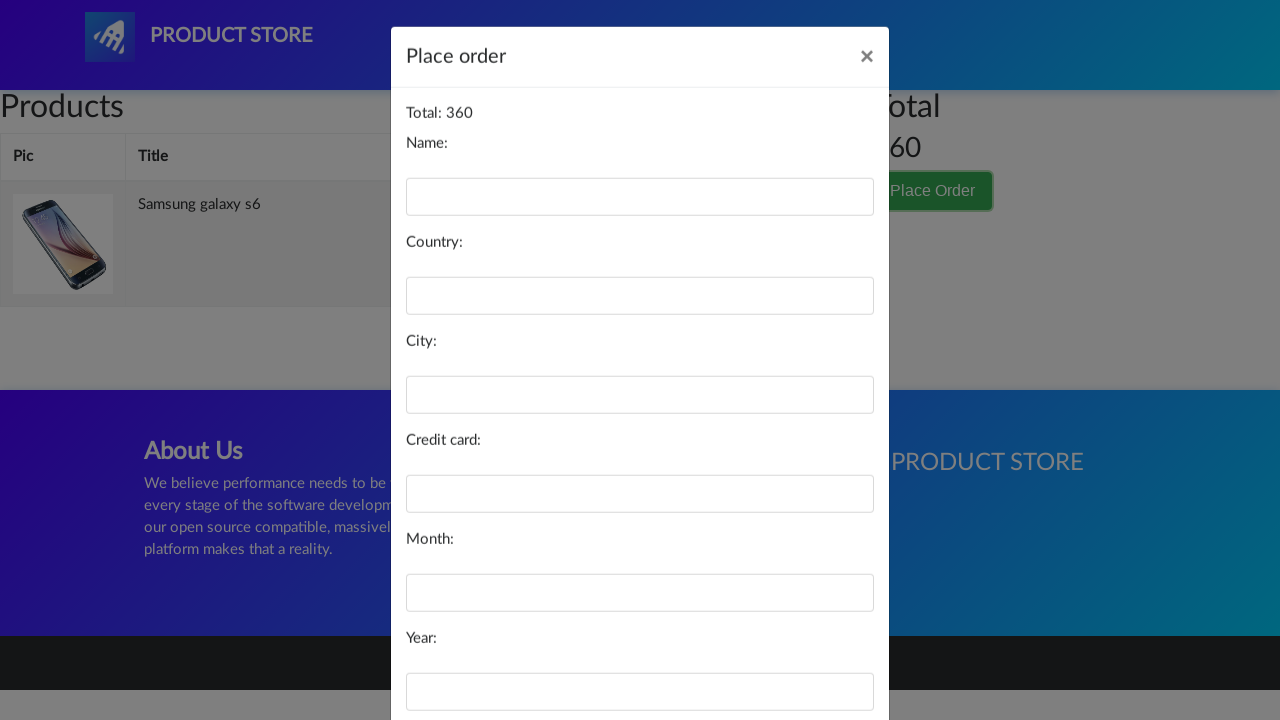

Clicked 'Purchase' button with empty form fields to trigger validation at (823, 655) on button[onclick='purchaseOrder()']
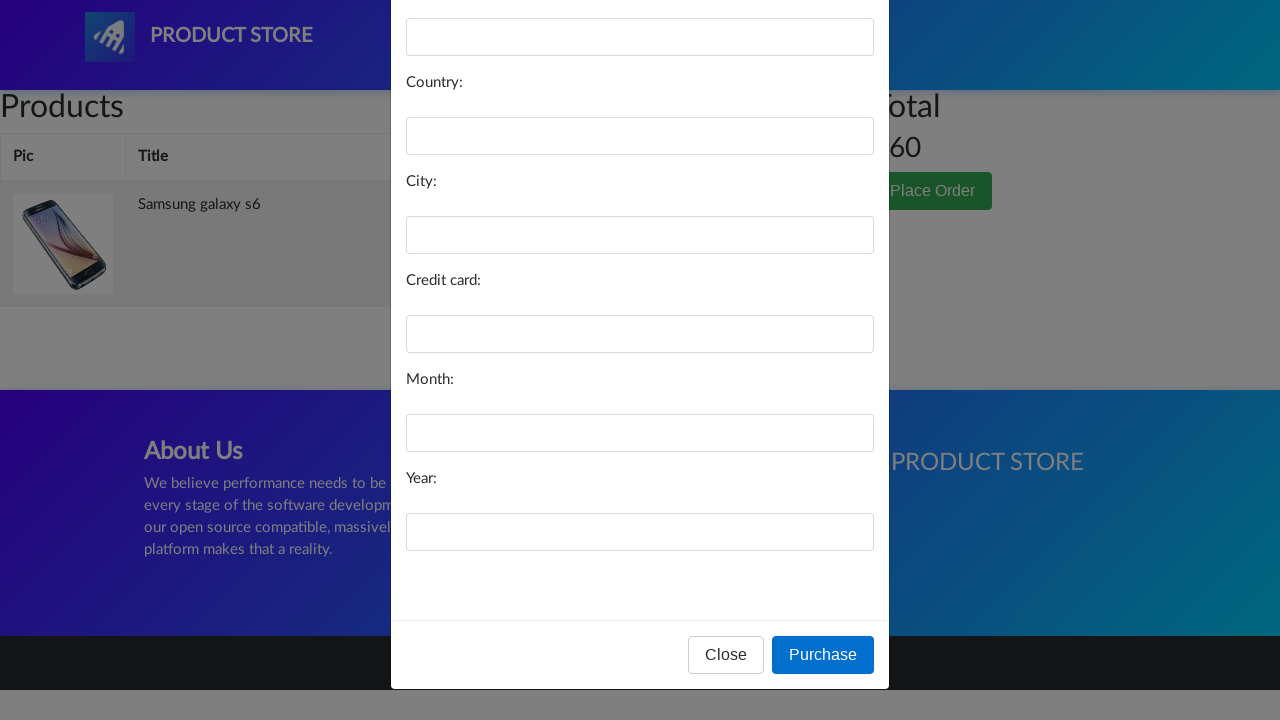

Waited for validation alert to appear
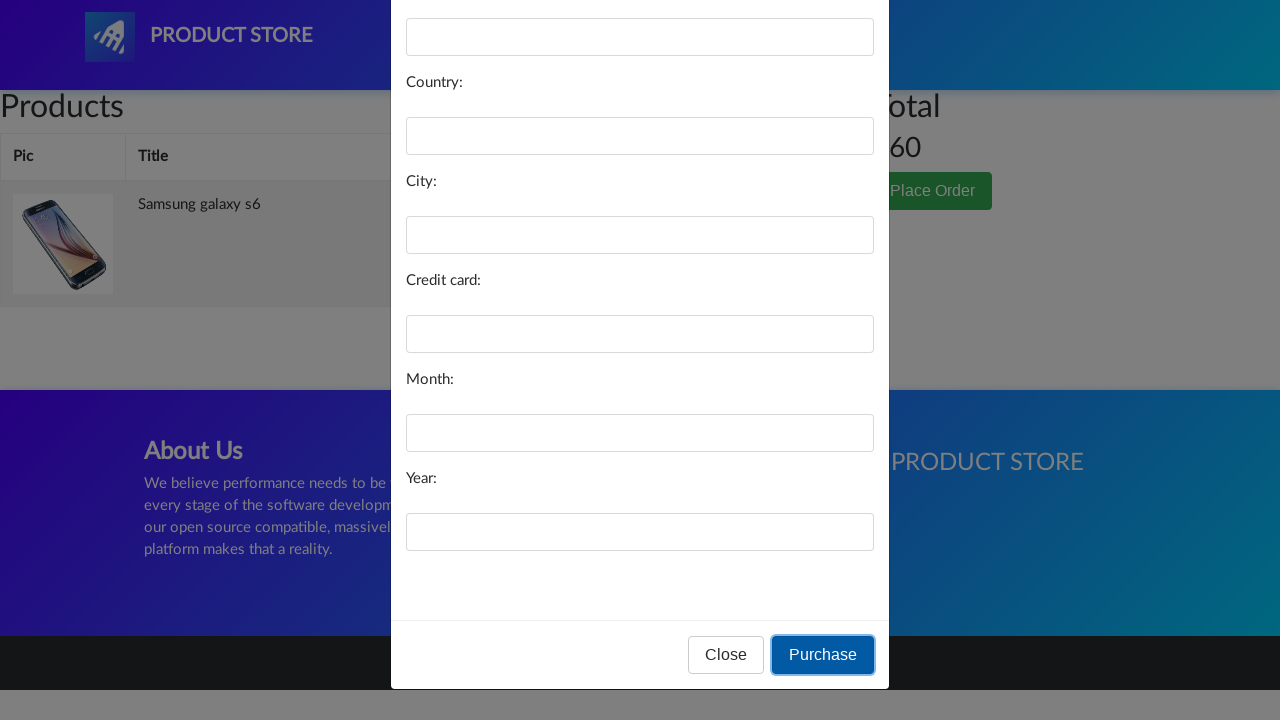

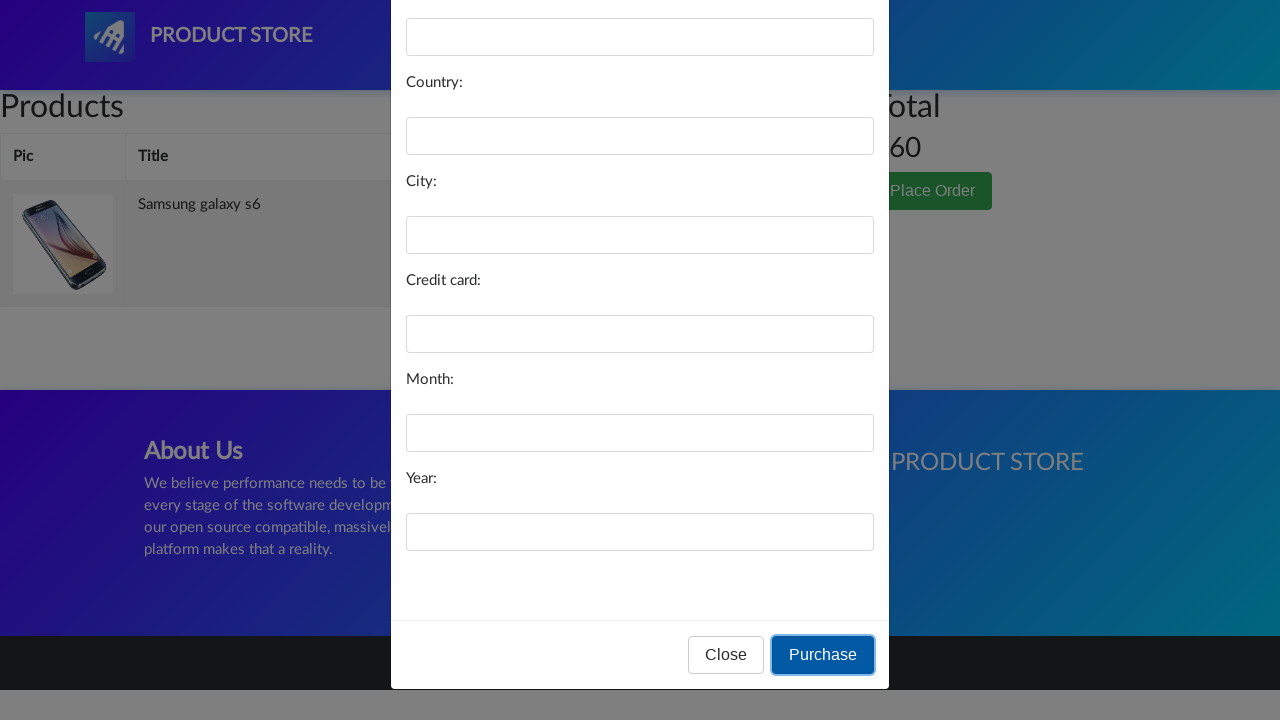